Tests an e-commerce flow by adding specific vegetables (Broccoli, Mushroom, Onion) to the cart, proceeding to checkout, applying a promo code, selecting a country, and placing an order on a demo grocery shopping site.

Starting URL: https://rahulshettyacademy.com/seleniumPractise/#/

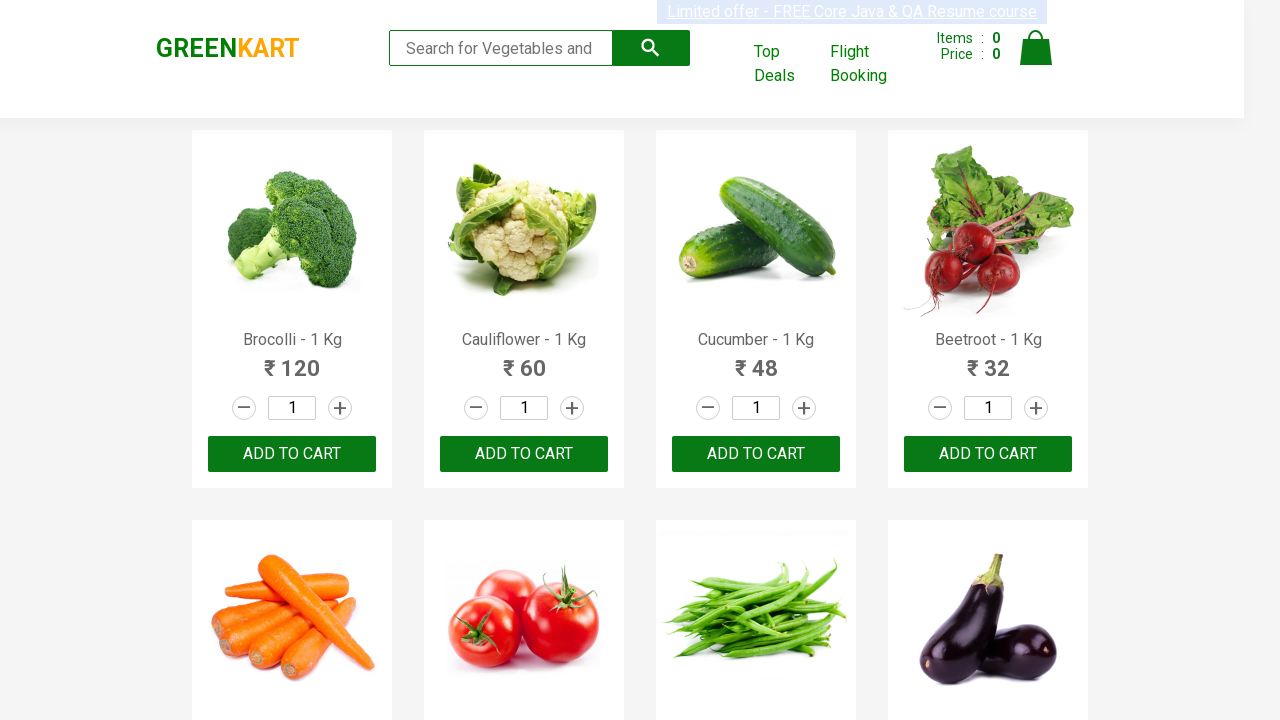

Waited for product list to load
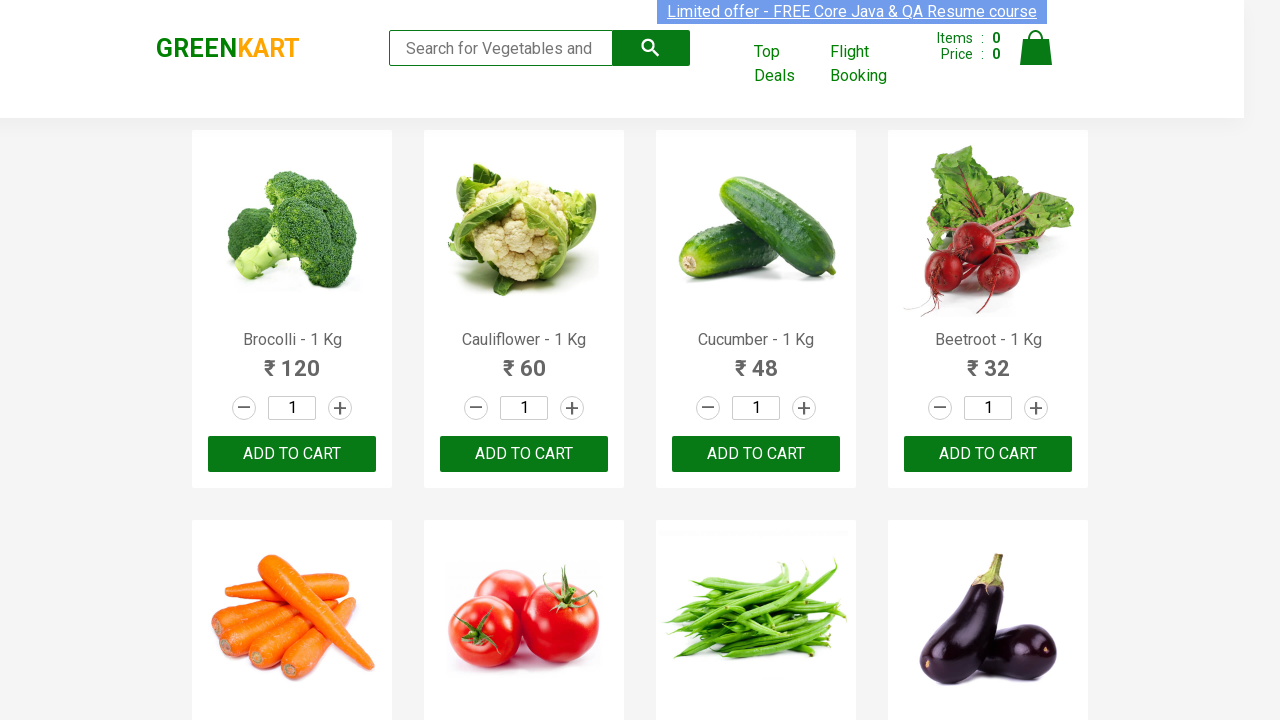

Retrieved all product elements from the page
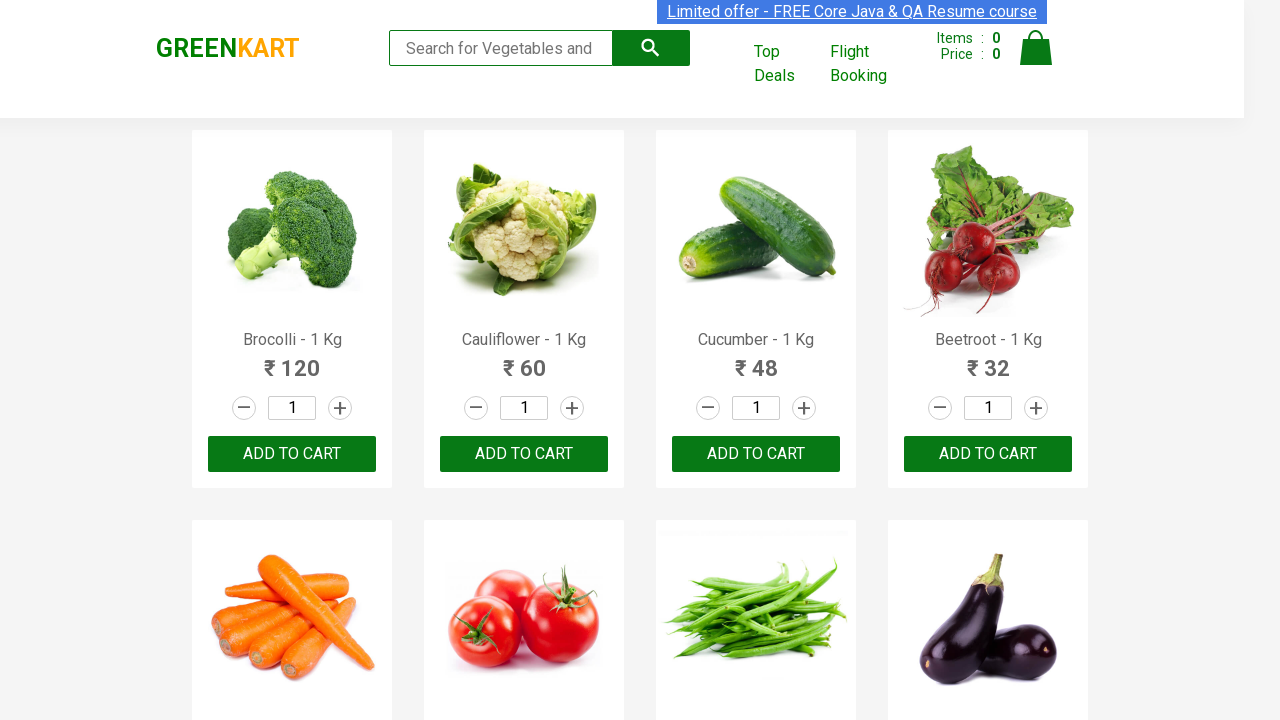

Added Brocolli to cart at (292, 454) on xpath=//div[@class='product-action']/button >> nth=0
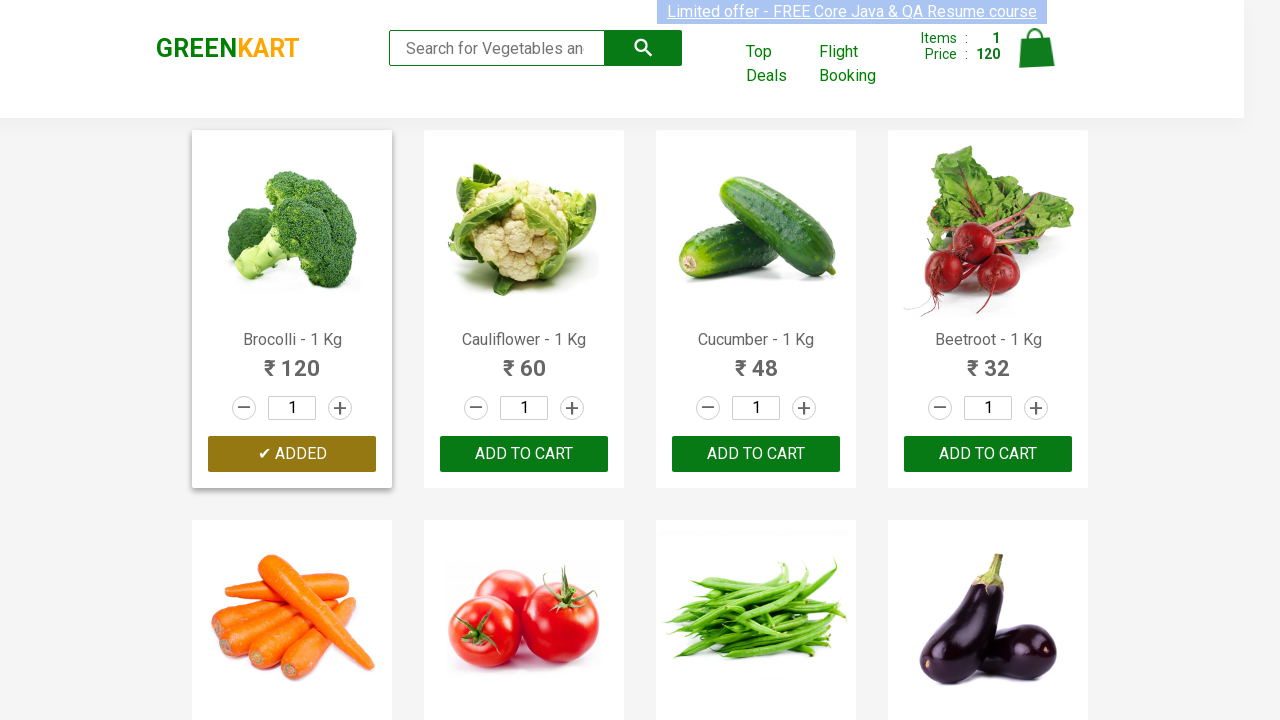

Added Mushroom to cart at (524, 360) on xpath=//div[@class='product-action']/button >> nth=9
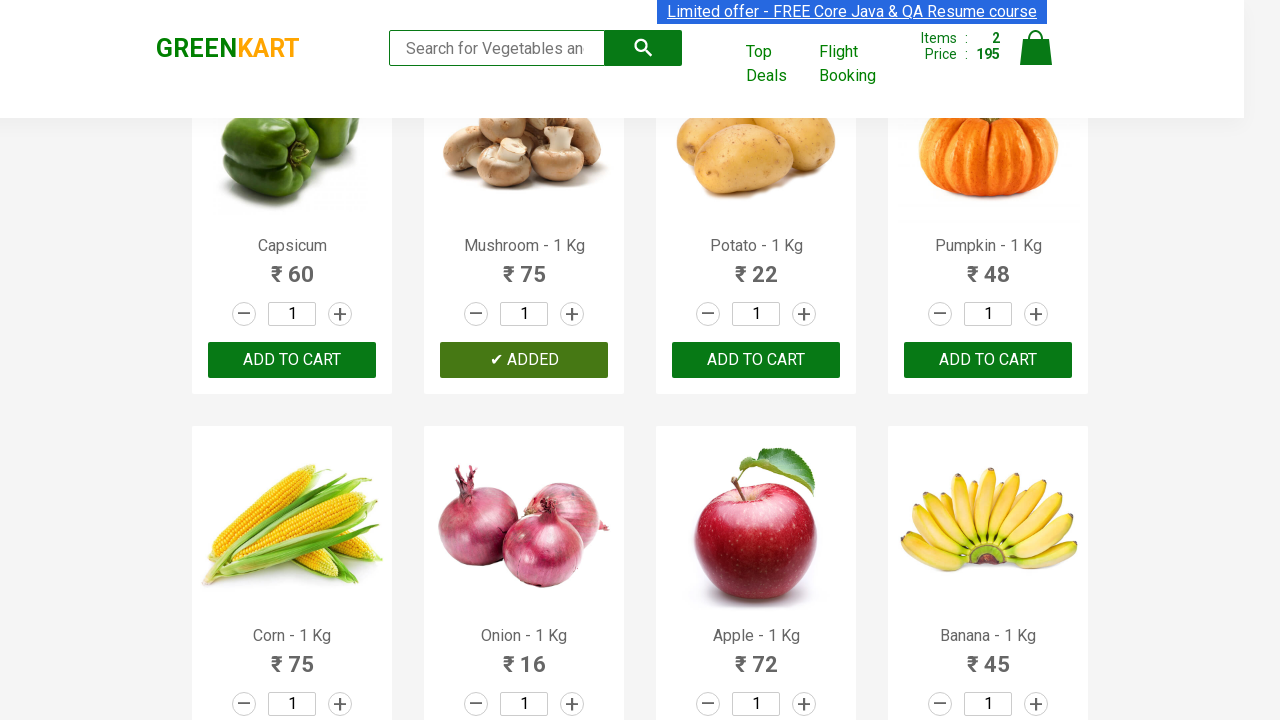

Added Onion to cart at (524, 360) on xpath=//div[@class='product-action']/button >> nth=13
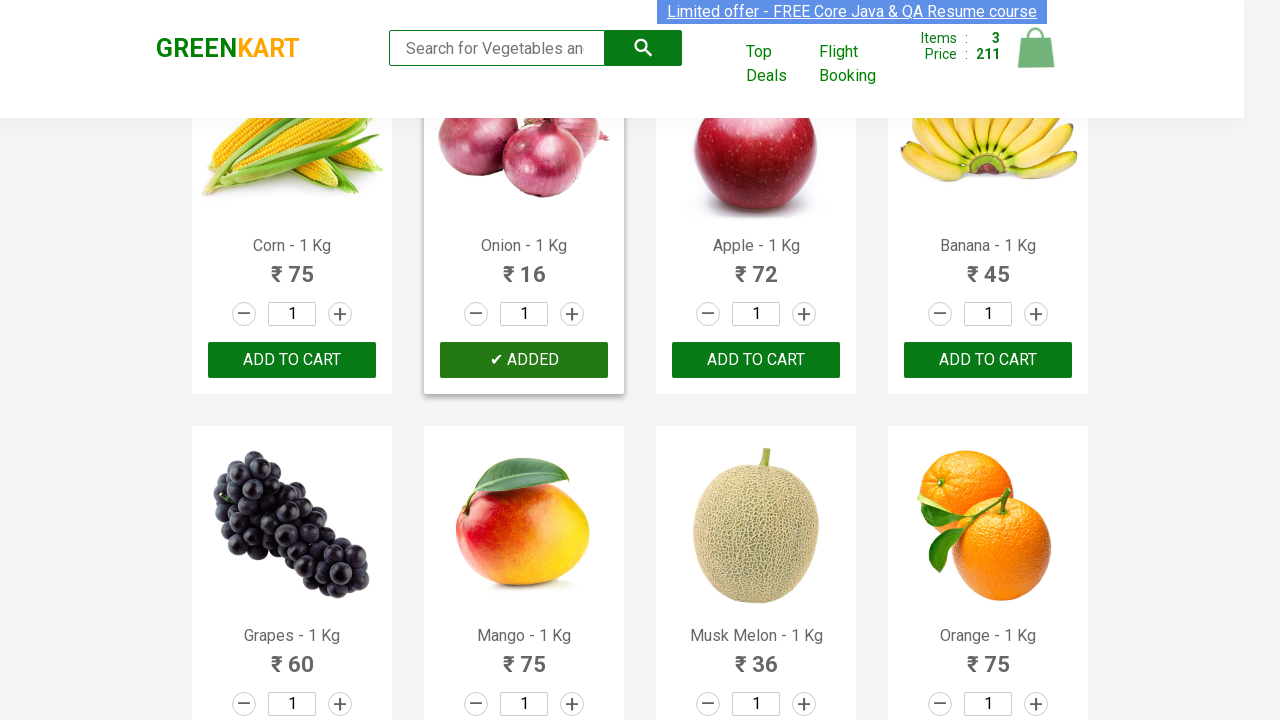

Clicked on cart icon to view shopping cart at (1036, 59) on .cart-icon
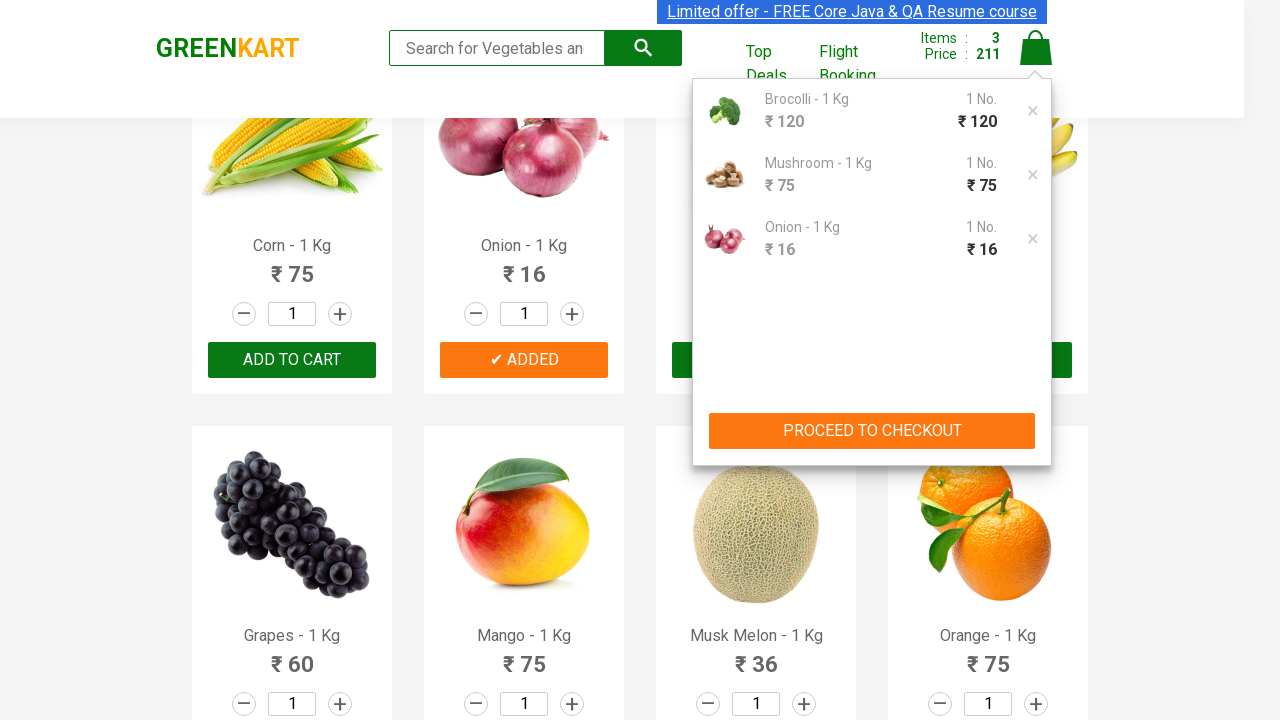

Waited for checkout button to be available
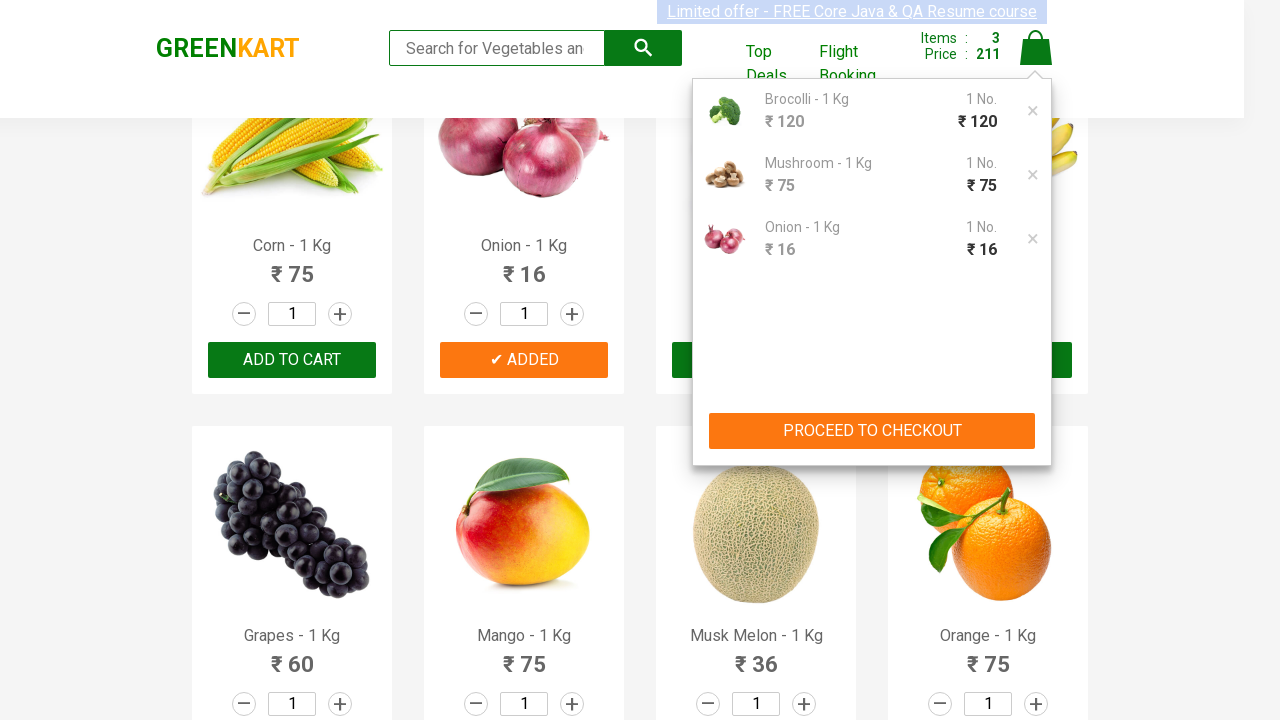

Clicked PROCEED TO CHECKOUT button at (872, 431) on .action-block button:nth-child(1)
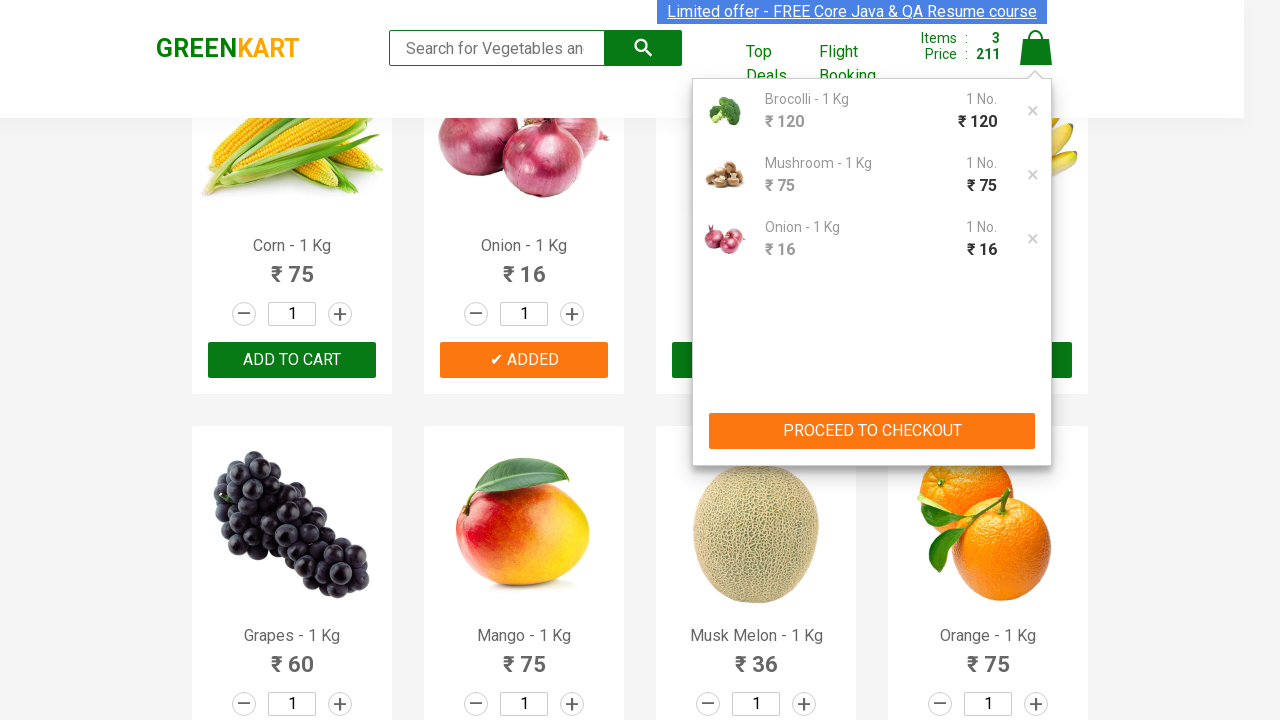

Waited for promo code input field to load
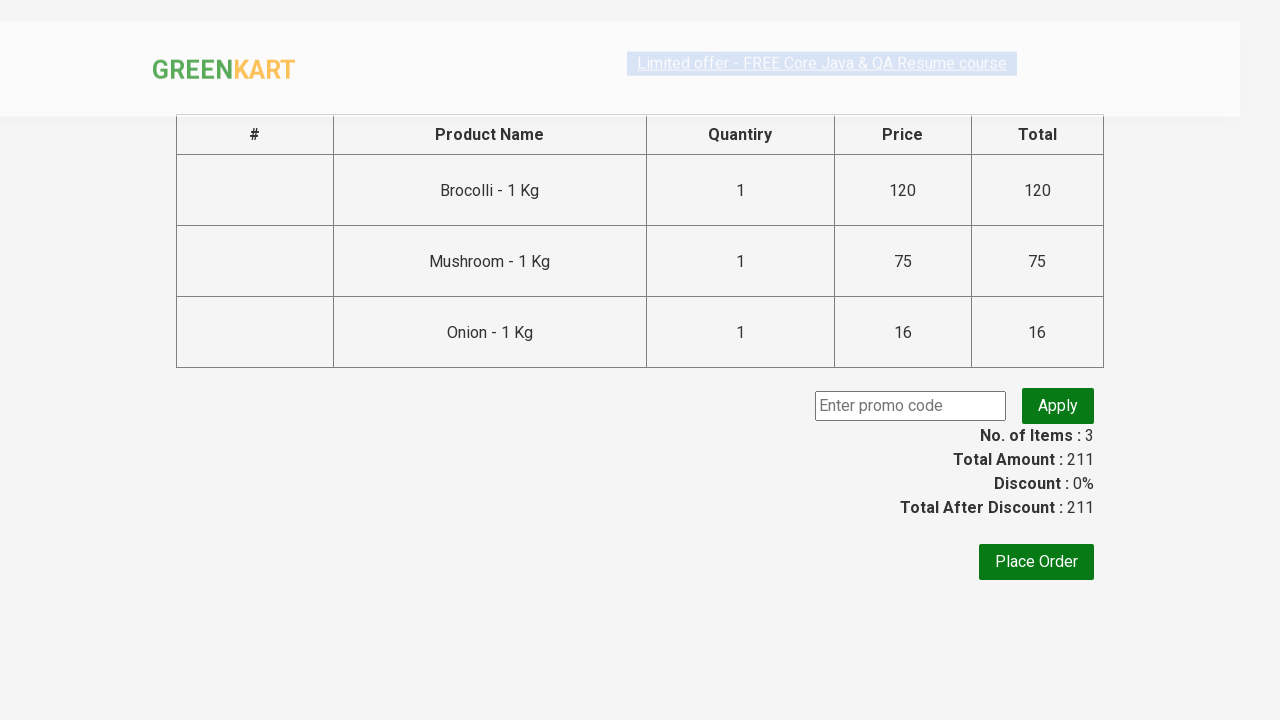

Entered promo code 'rahulshettyacademy' on .promoCode
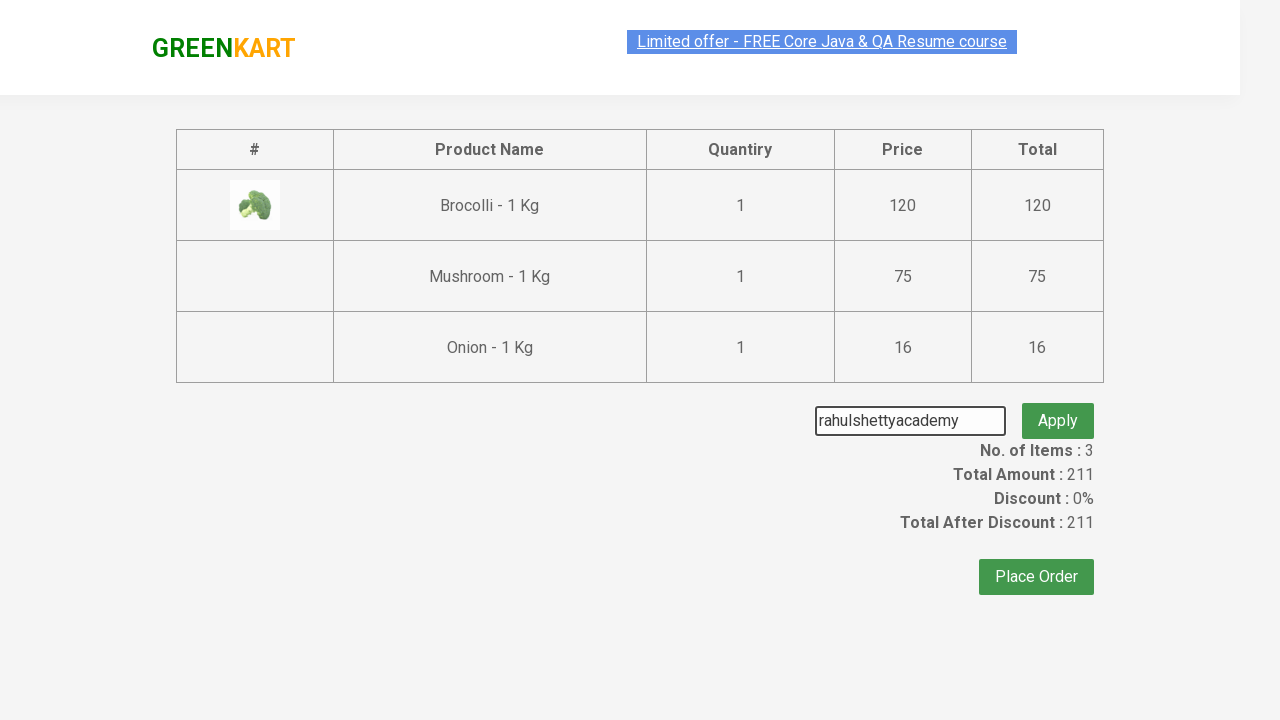

Clicked Apply button to apply promo code at (1058, 406) on .promoBtn
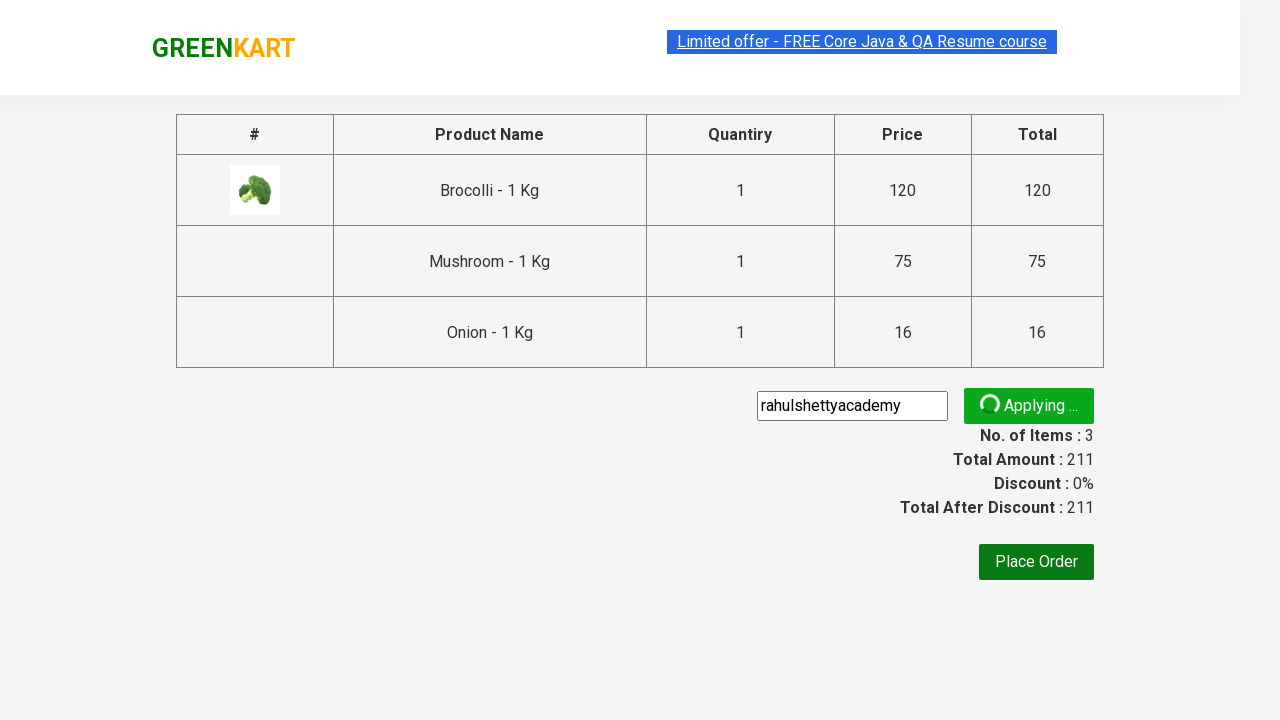

Promo code successfully applied and discount info displayed
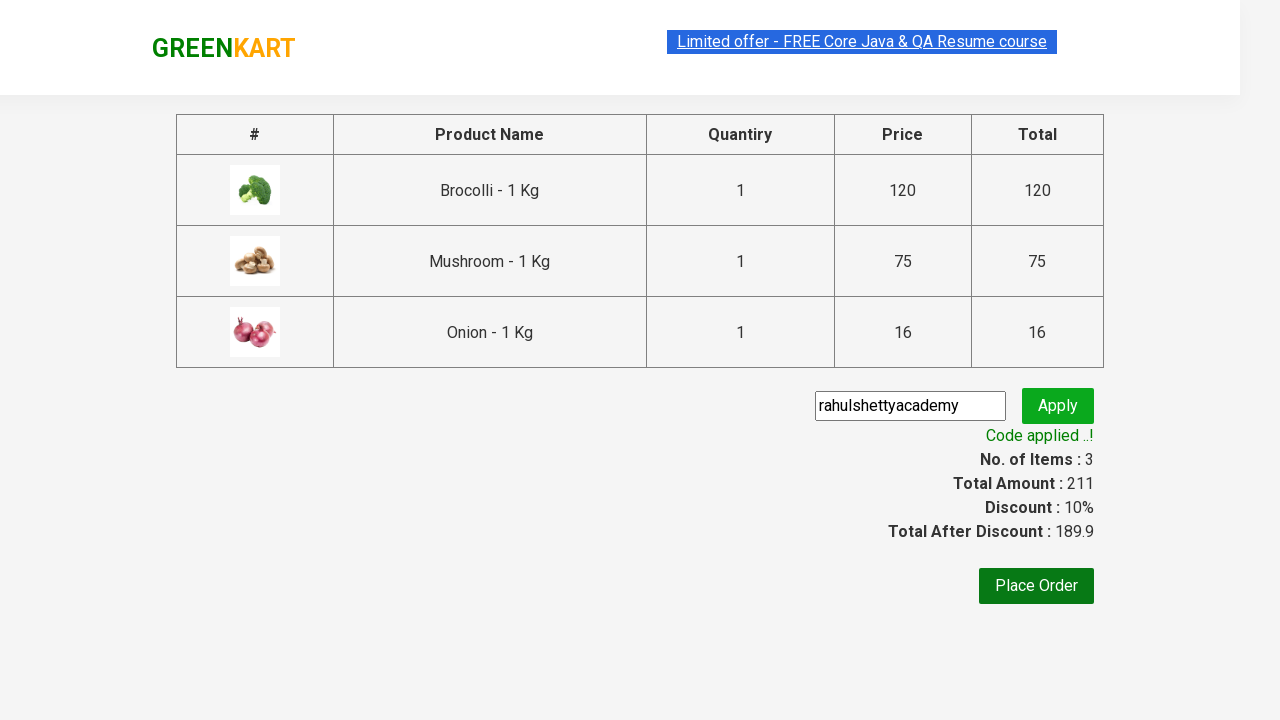

Clicked Place Order button at (1036, 586) on (//div/button)[2]
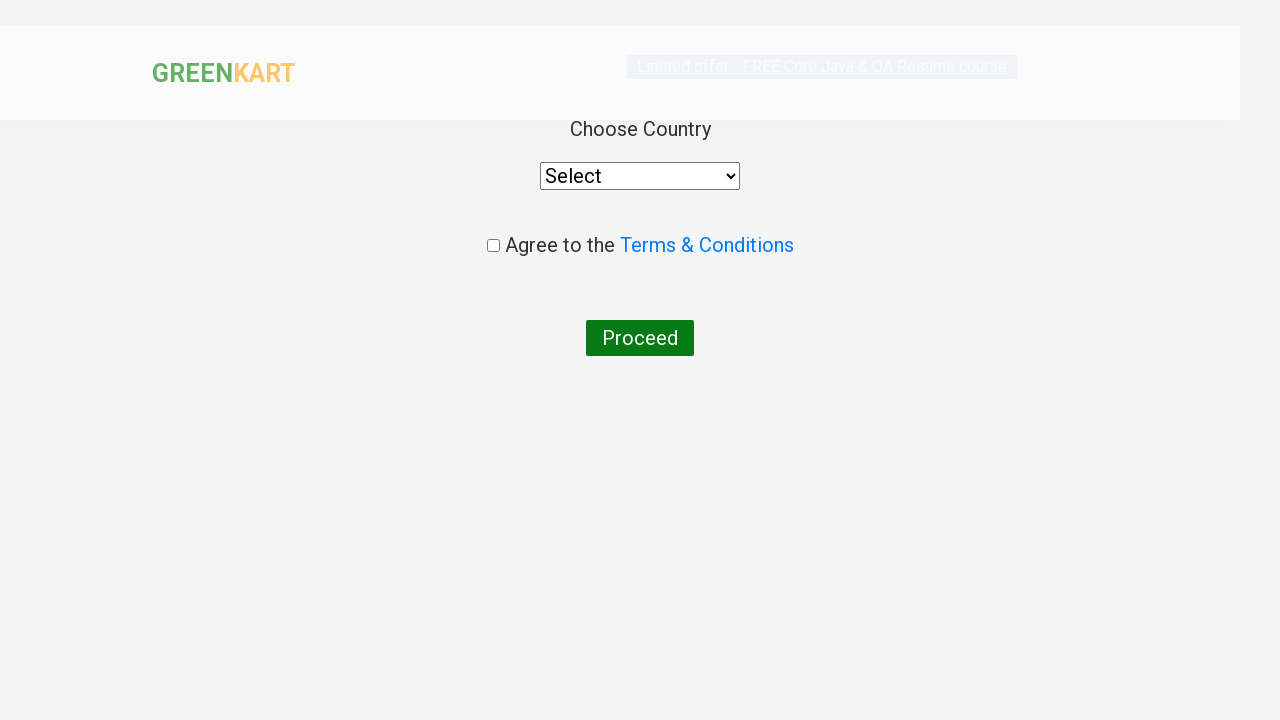

Selected 'India' from country dropdown on select[style*='width']
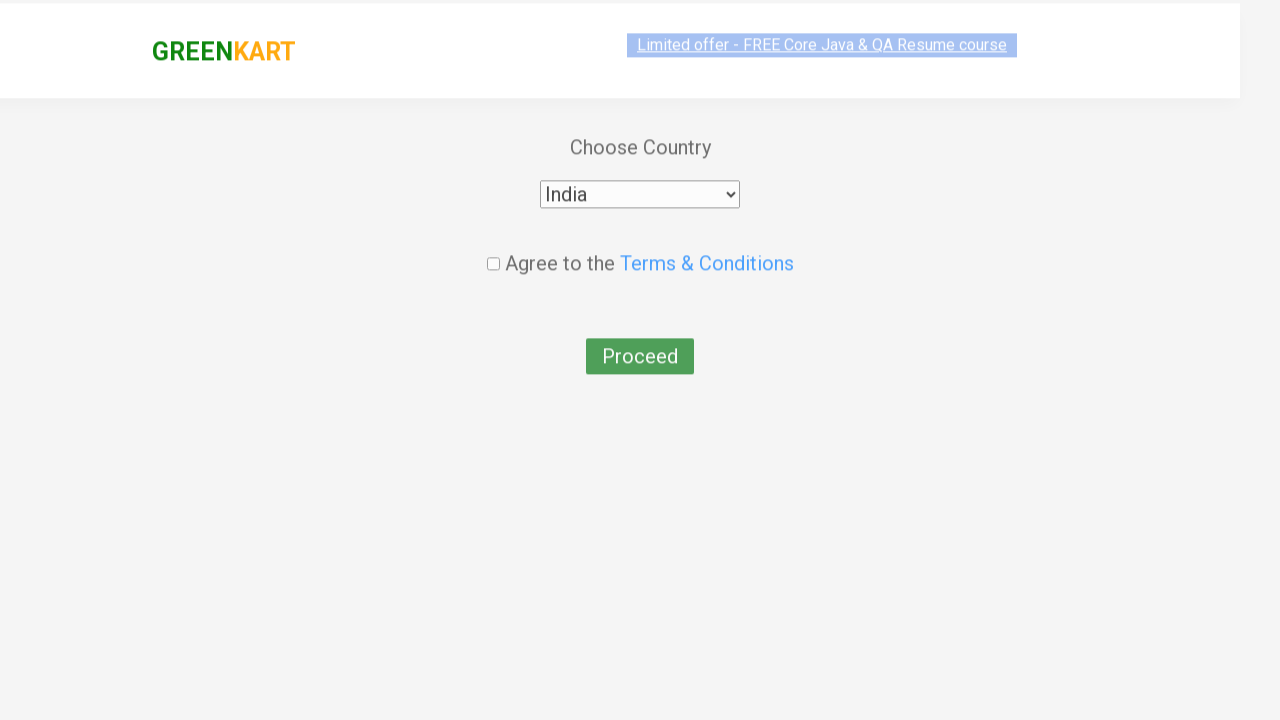

Checked Terms & Conditions checkbox at (493, 246) on .chkAgree
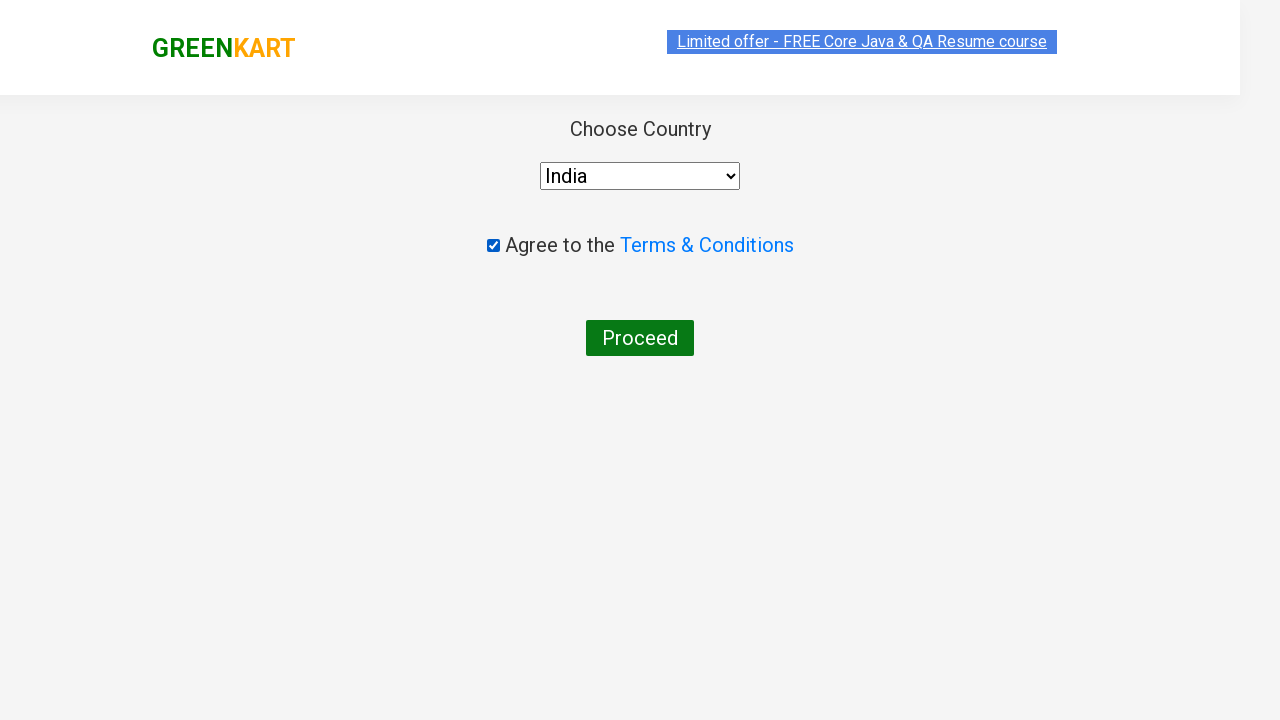

Clicked Proceed button to finalize order at (640, 338) on button:has-text('Proceed')
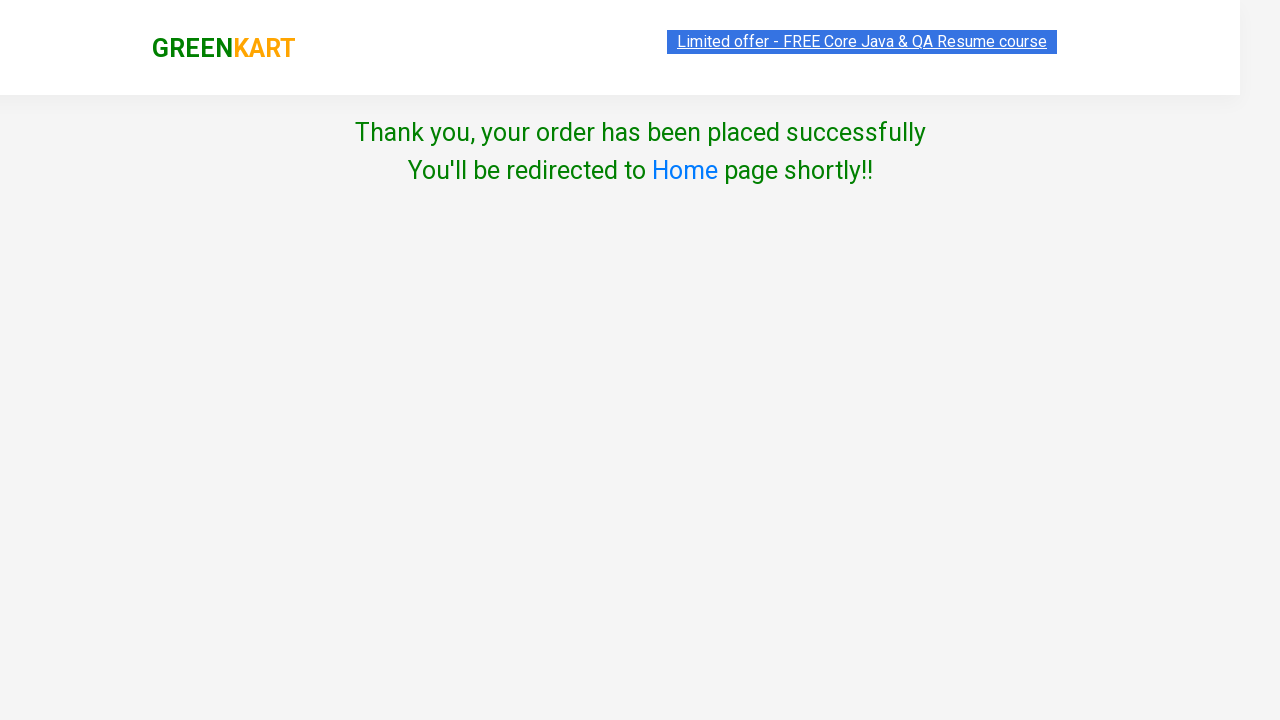

Waited for order confirmation page to load
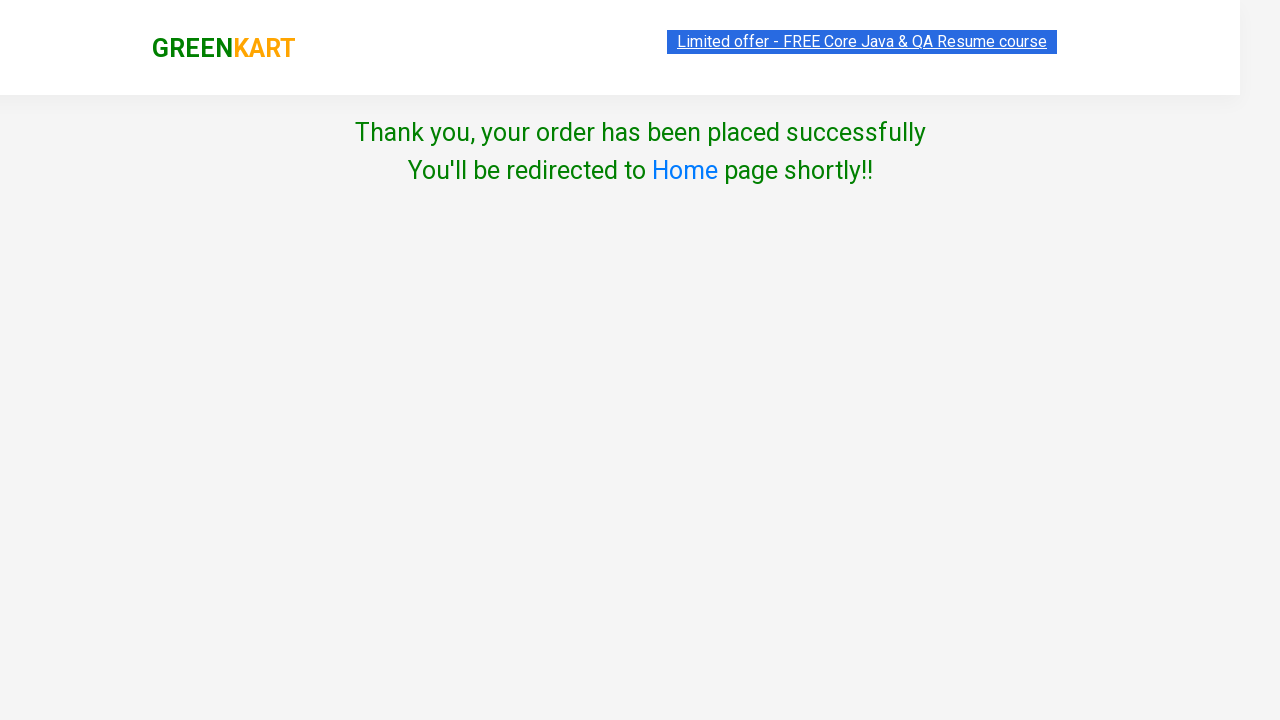

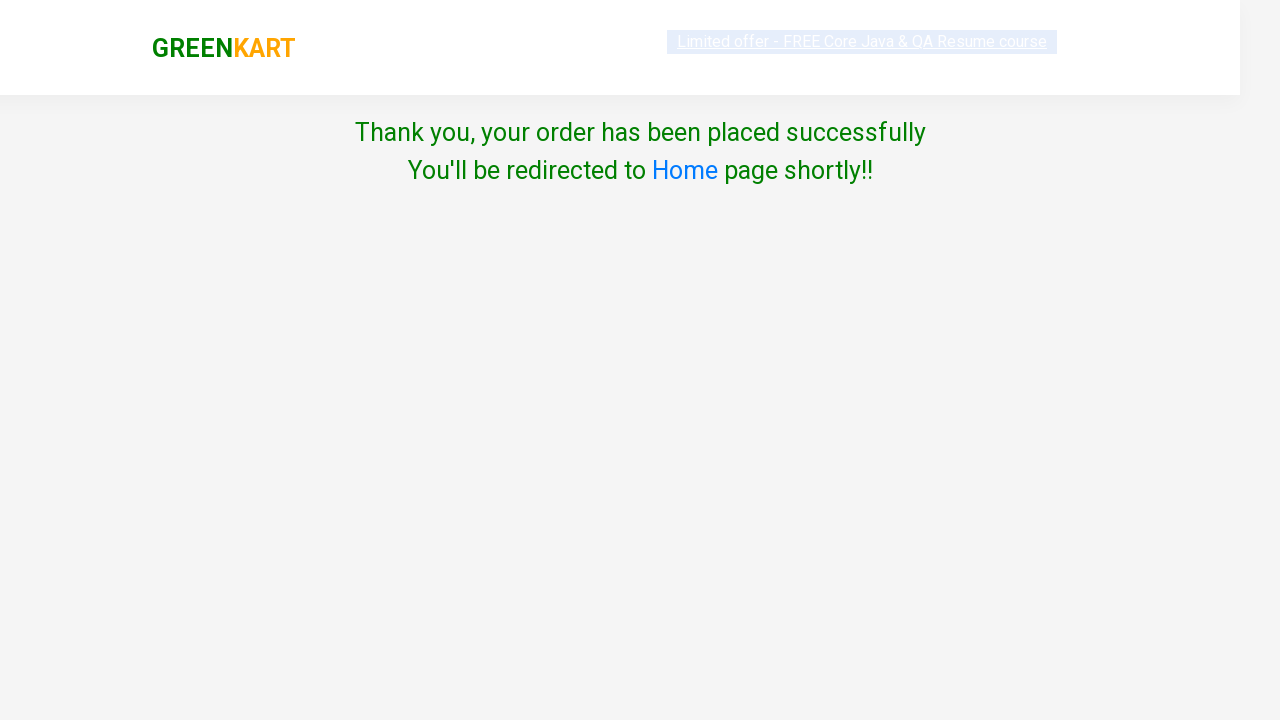